Tests opting out of A/B tests by adding an opt-out cookie after visiting the page, then refreshing to verify the page shows "No A/B Test" heading.

Starting URL: http://the-internet.herokuapp.com/abtest

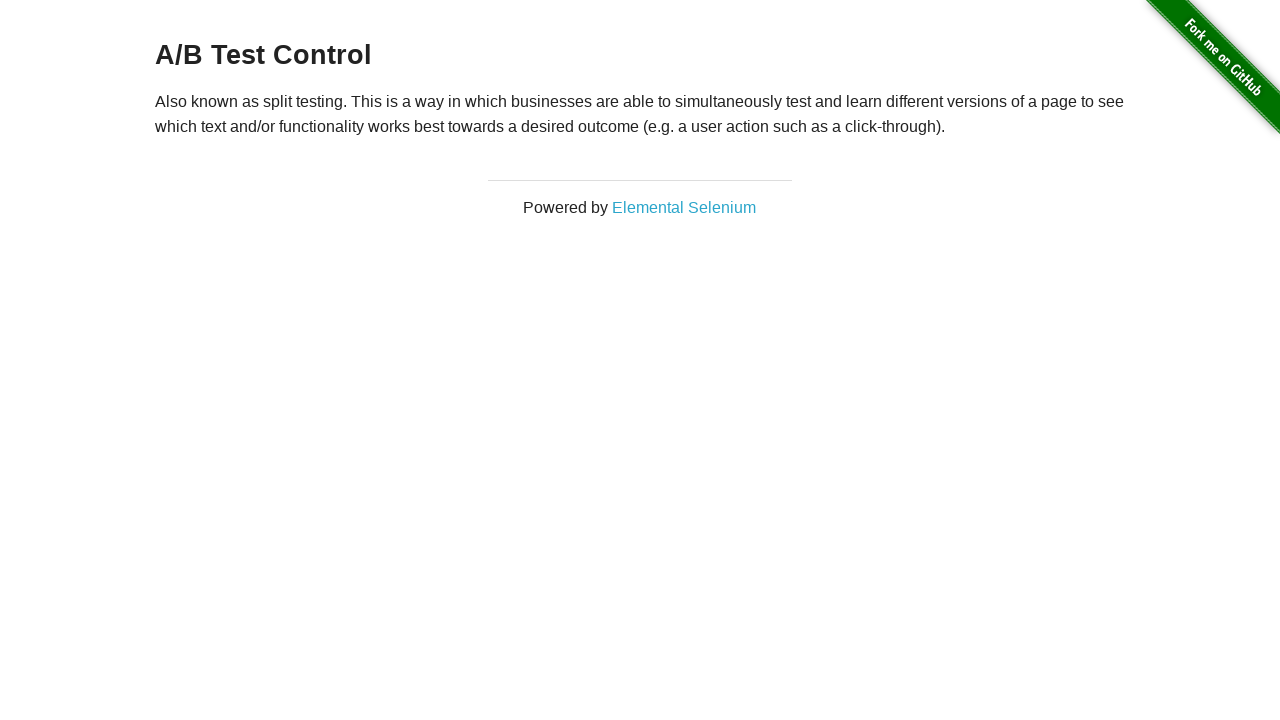

Waited for h3 heading to appear on initial page load
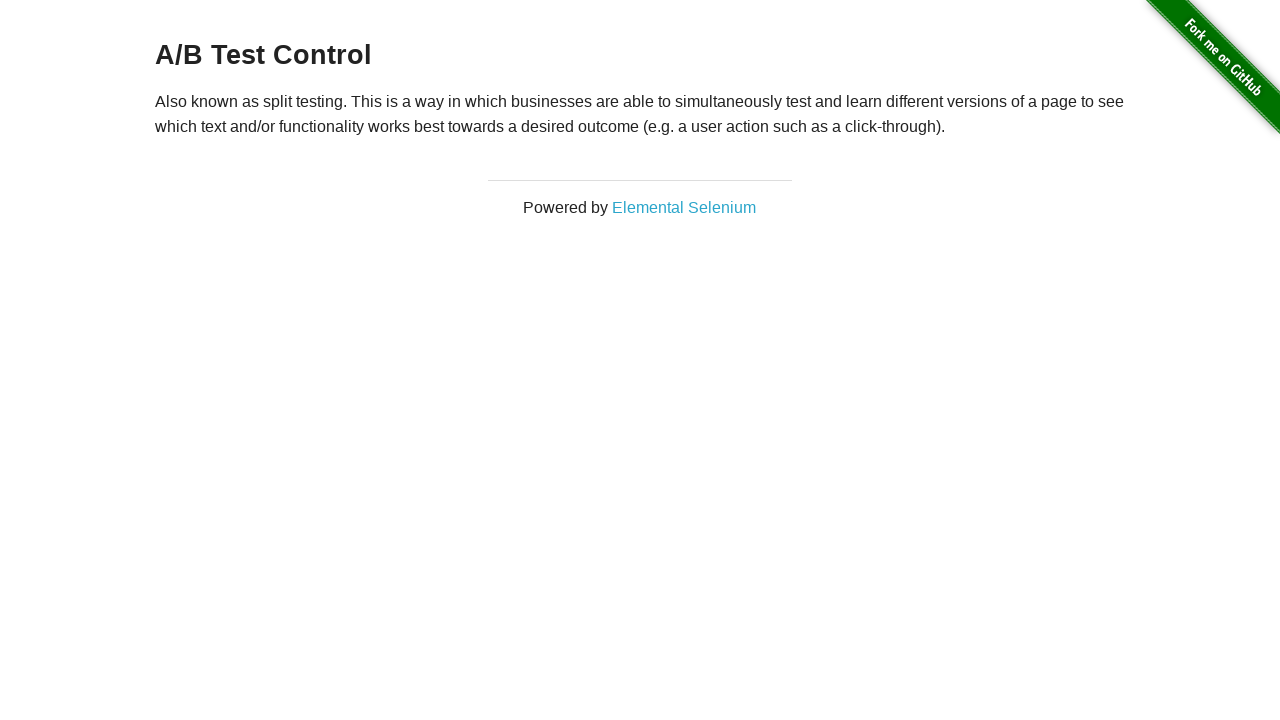

Added optimizelyOptOut cookie to context
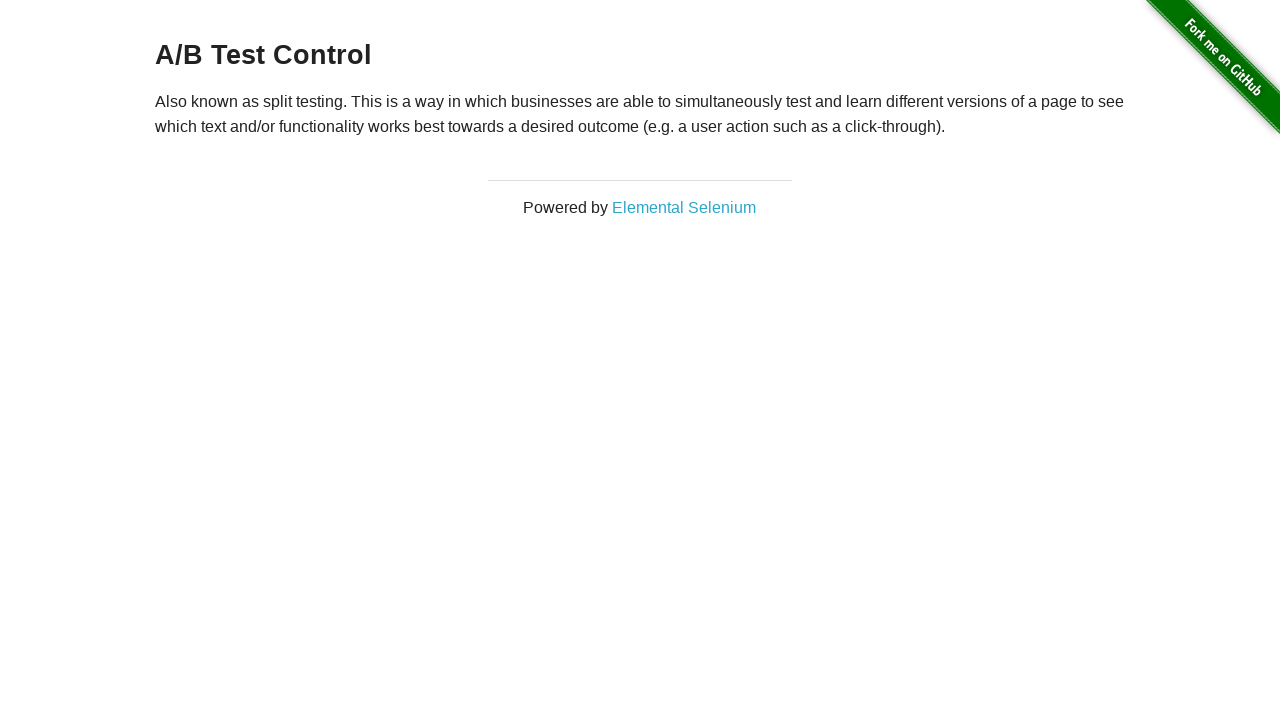

Reloaded the page after adding opt-out cookie
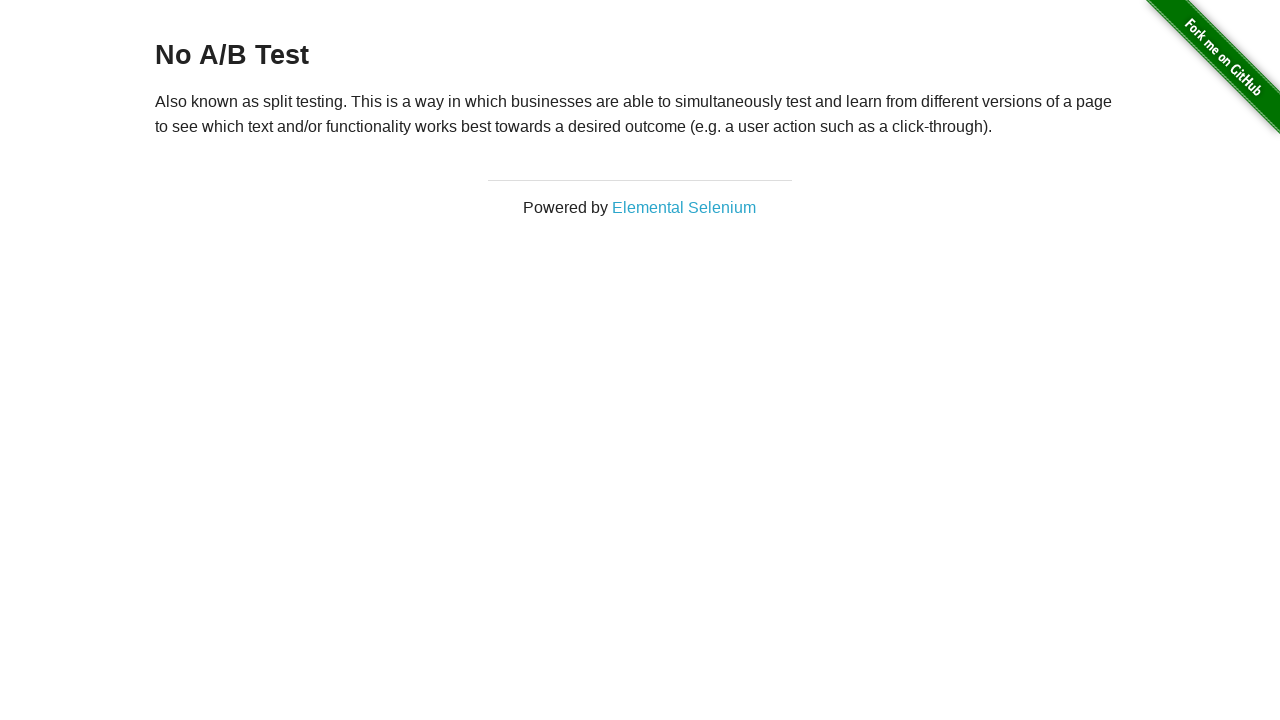

Waited for h3 heading to appear after page reload, verifying opt-out was successful
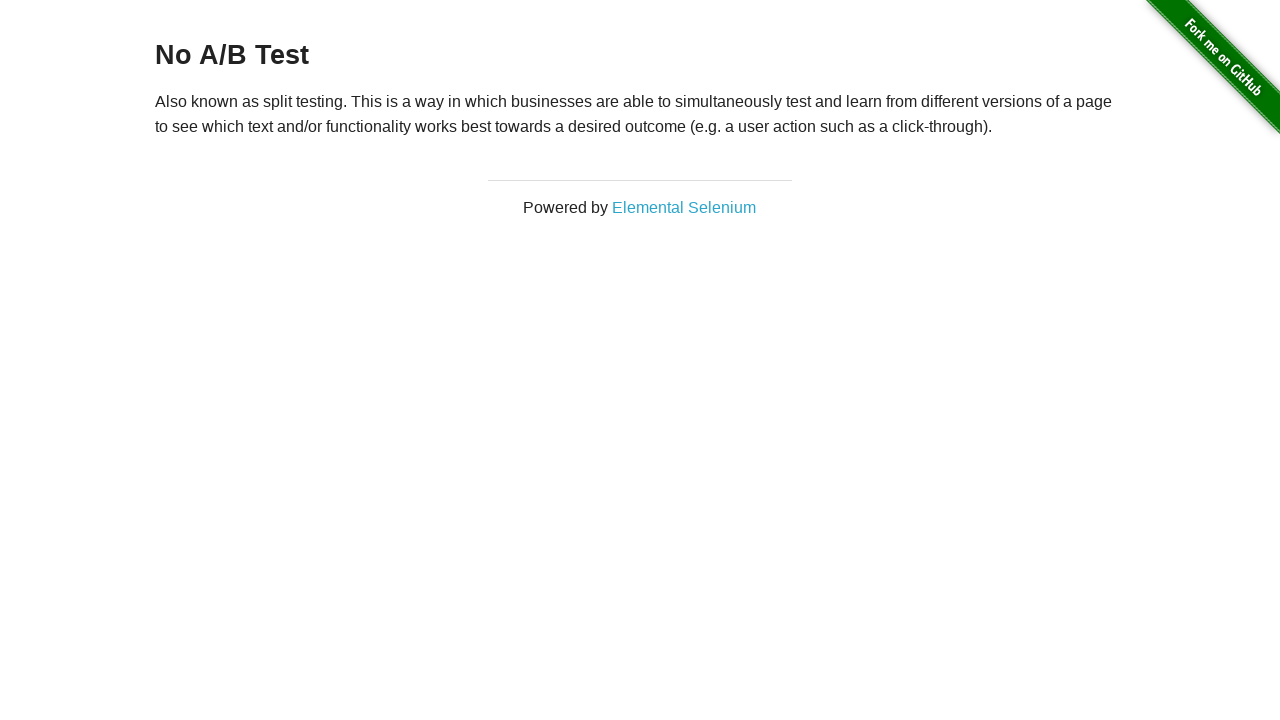

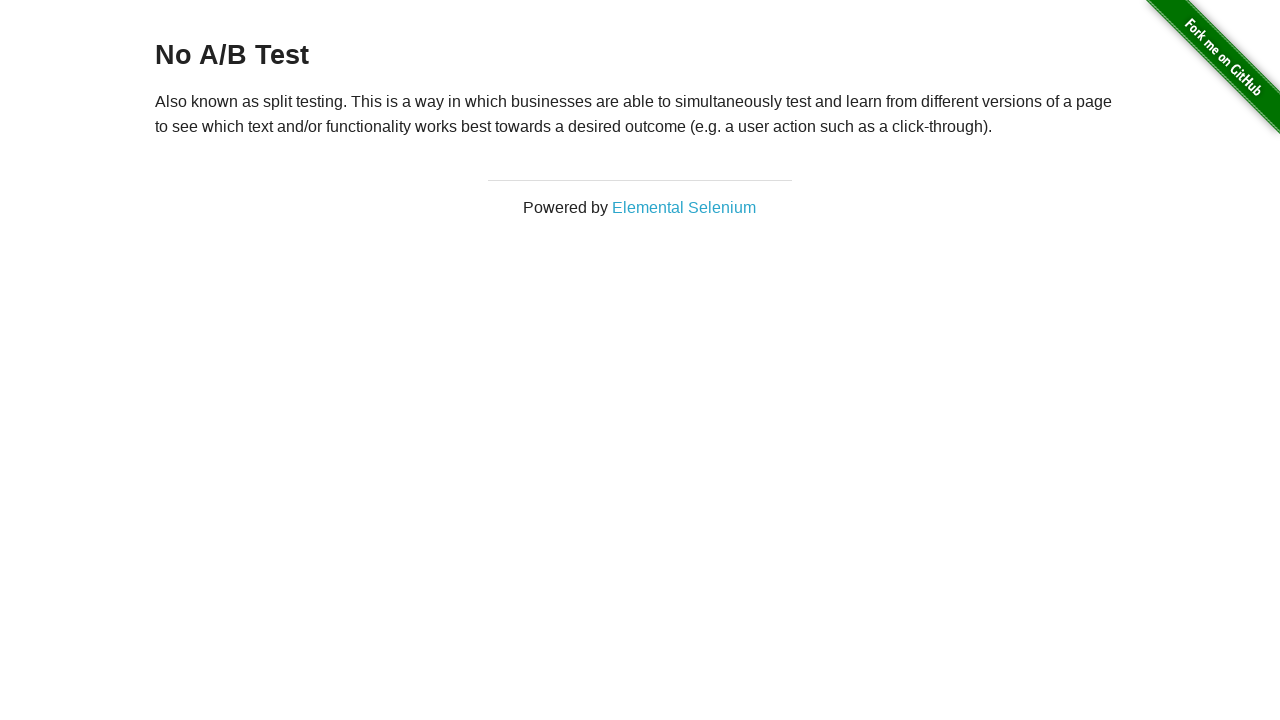